Navigates to Yahoo Japan Transit train delay information pages and verifies that status elements (either trouble alerts or normal operation indicators) are displayed on the page.

Starting URL: https://transit.yahoo.co.jp/diainfo/31/0

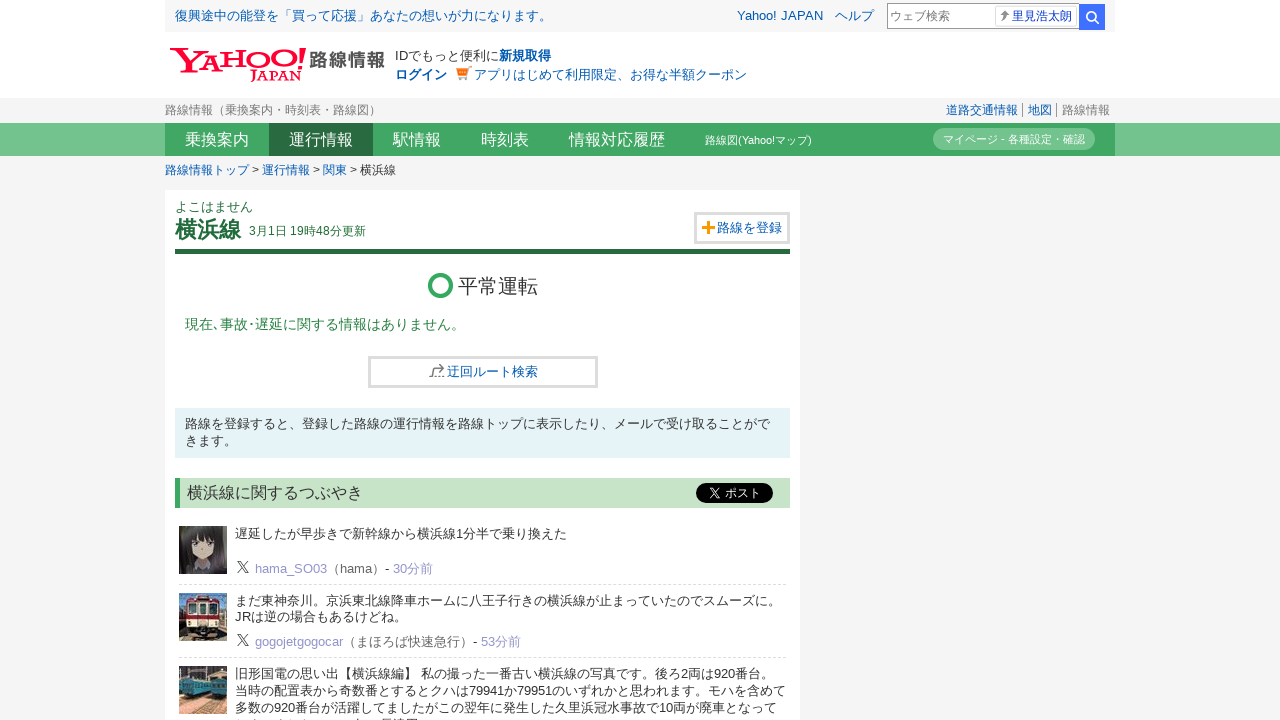

Waited for page to load (domcontentloaded) on first train line page
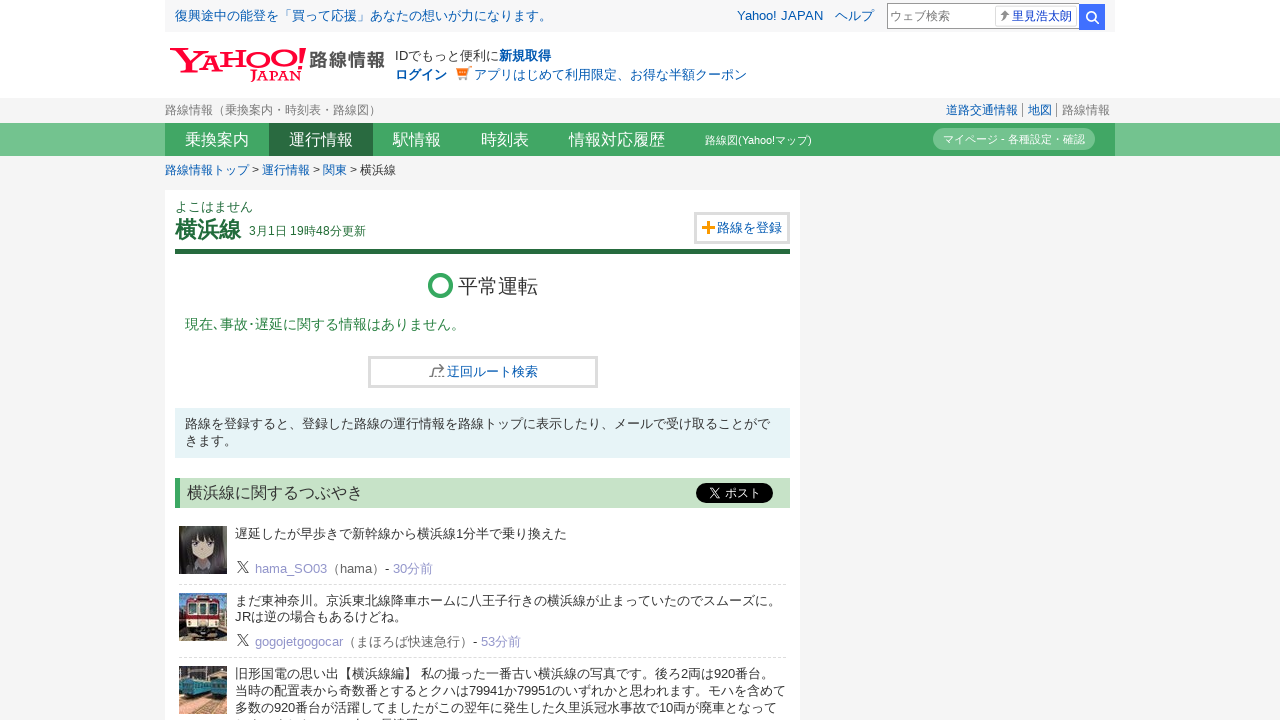

Verified that status element (trouble or normal) is displayed on first train line page
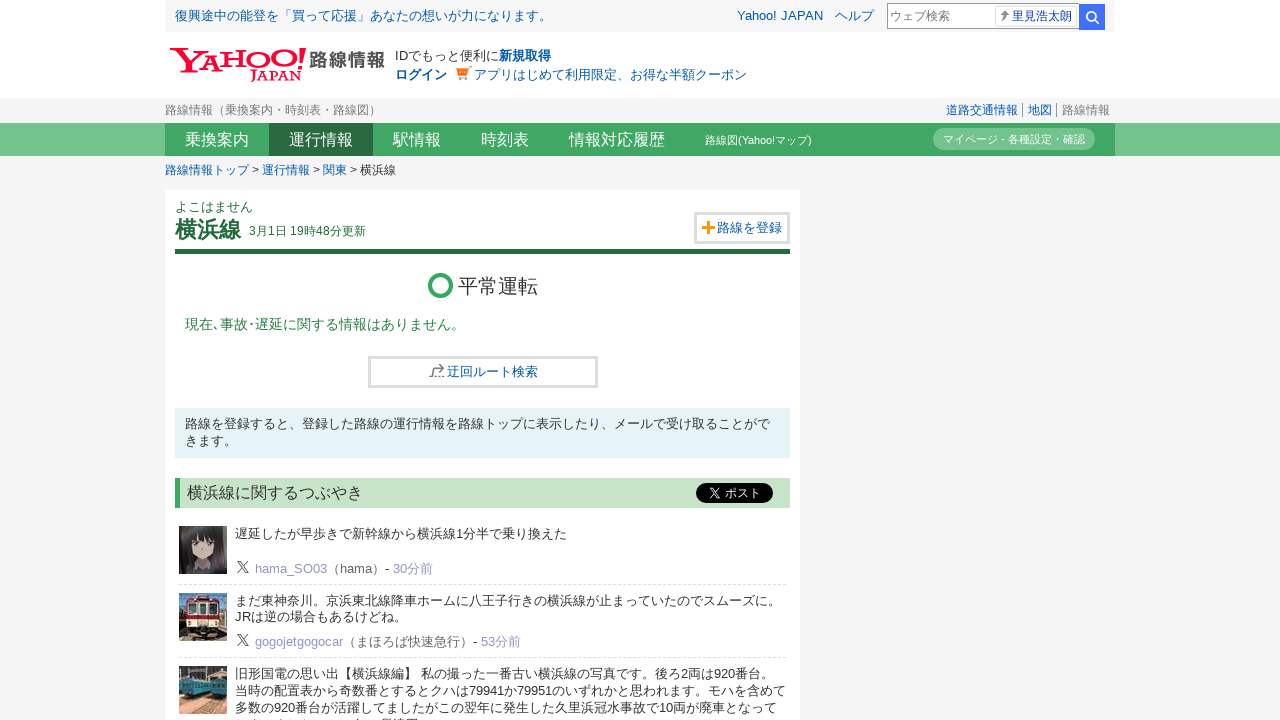

Navigated to second train line delay information page (line 38)
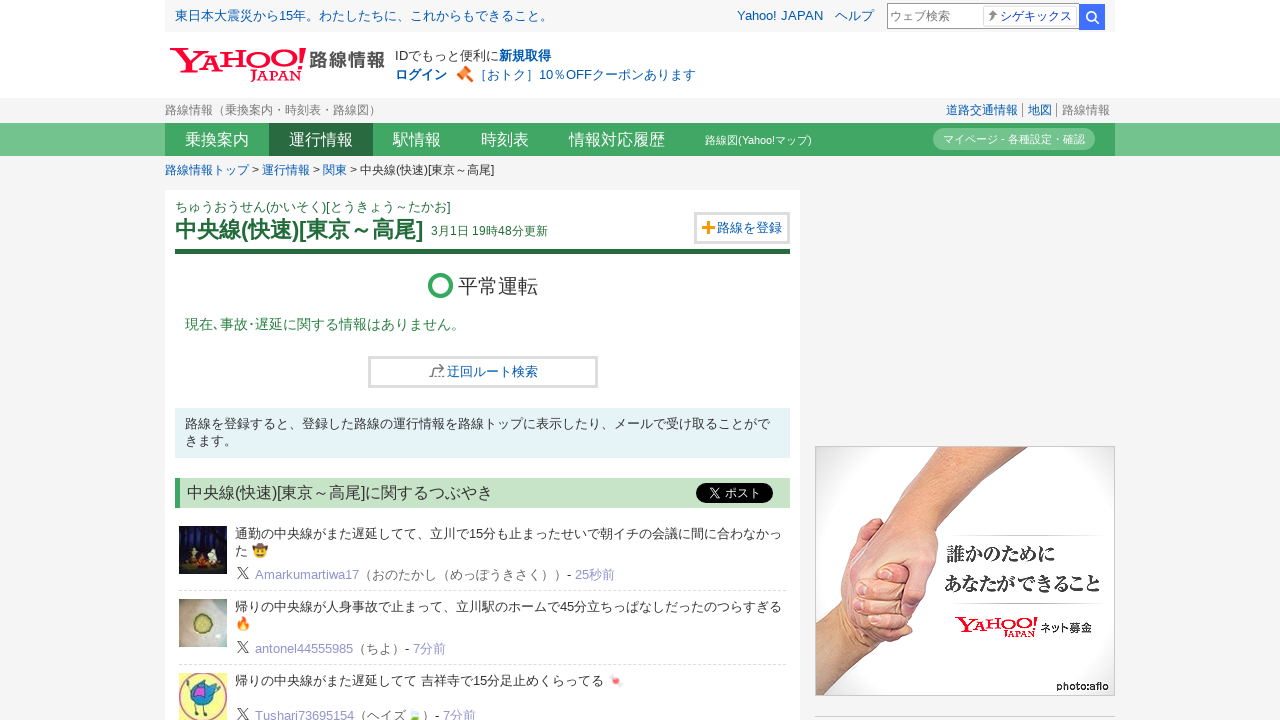

Waited for page to load (domcontentloaded) on second train line page
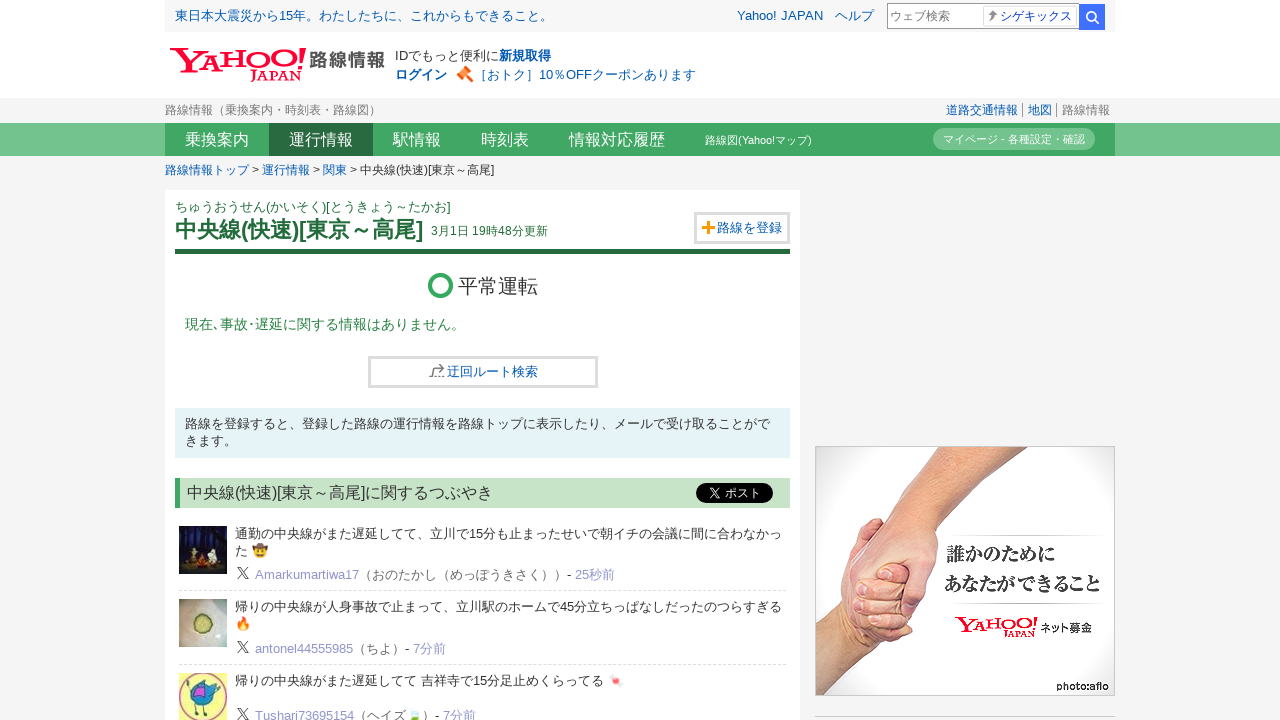

Verified that status element (trouble or normal) is displayed on second train line page
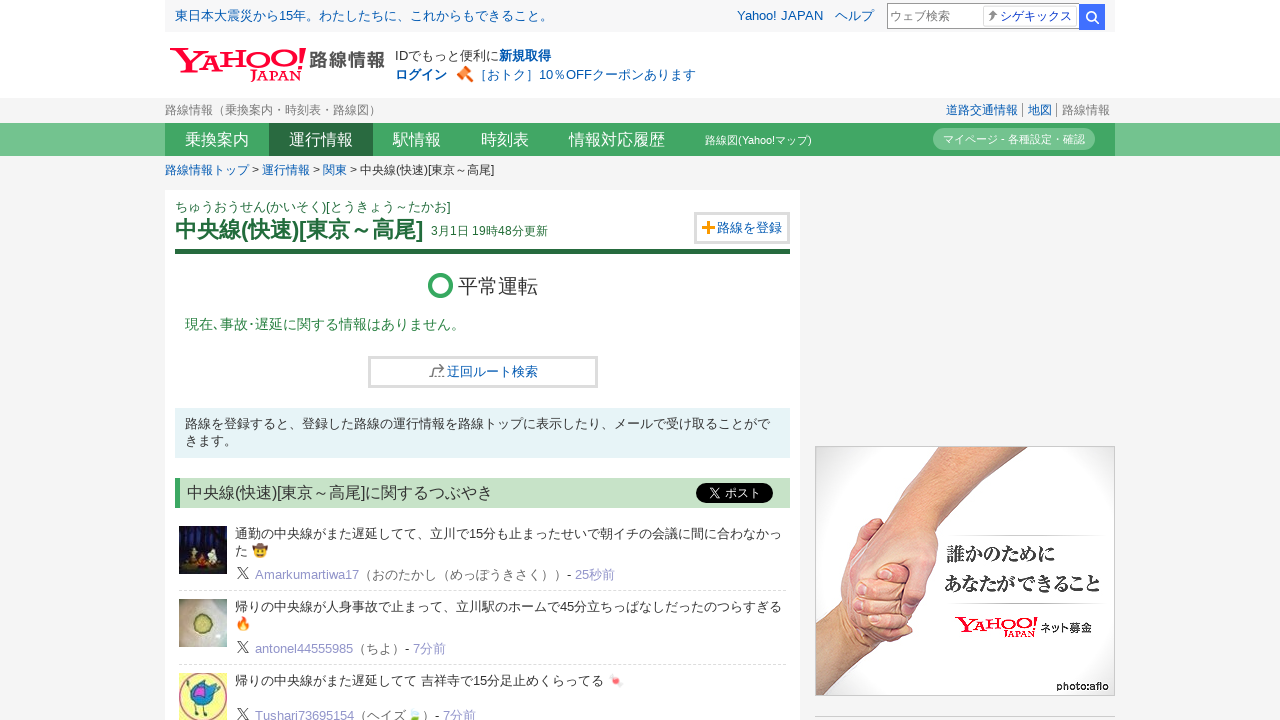

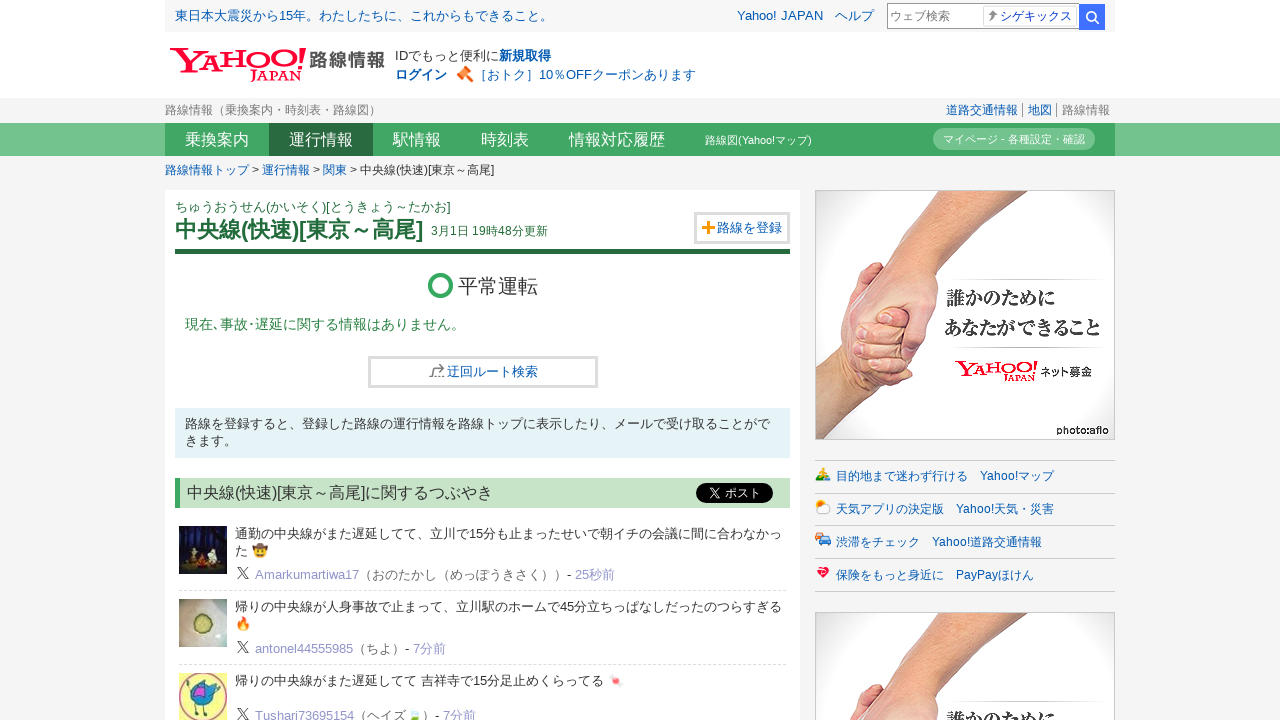